Solves a math problem by extracting two numbers from the page, calculating their sum, selecting the result from a dropdown, and submitting the form

Starting URL: http://suninjuly.github.io/selects2.html

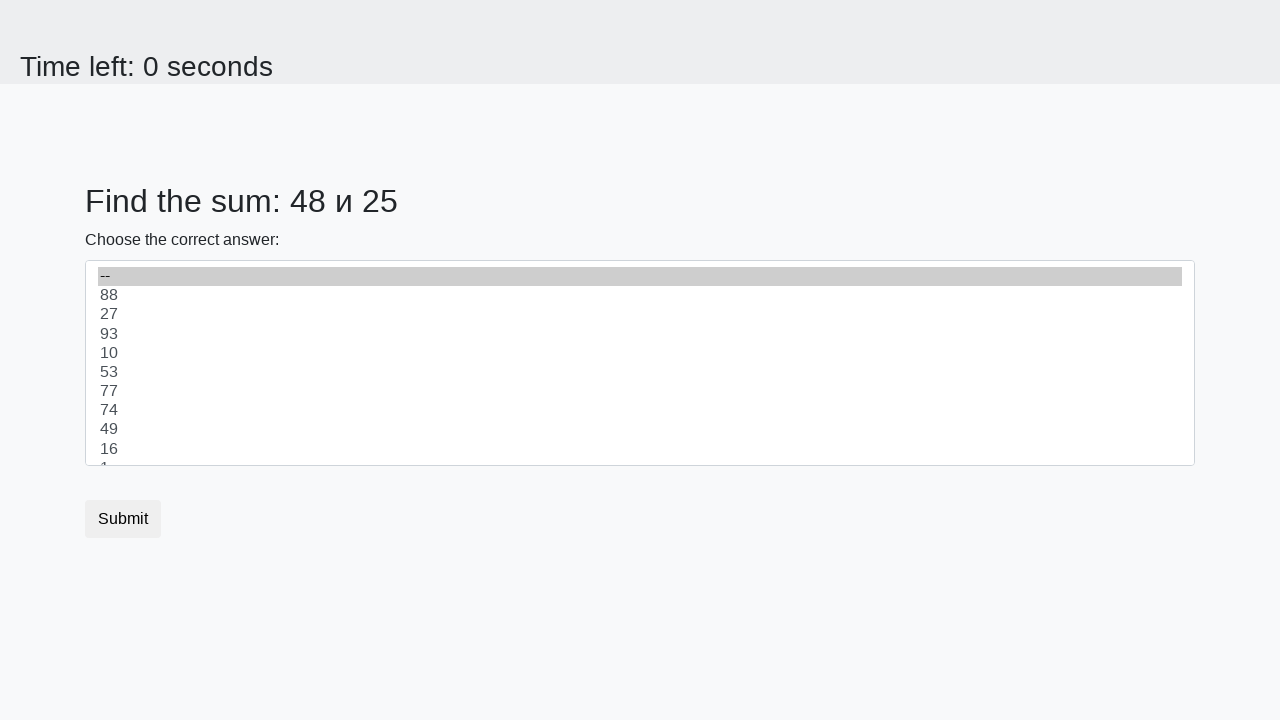

Extracted first number from span#num1
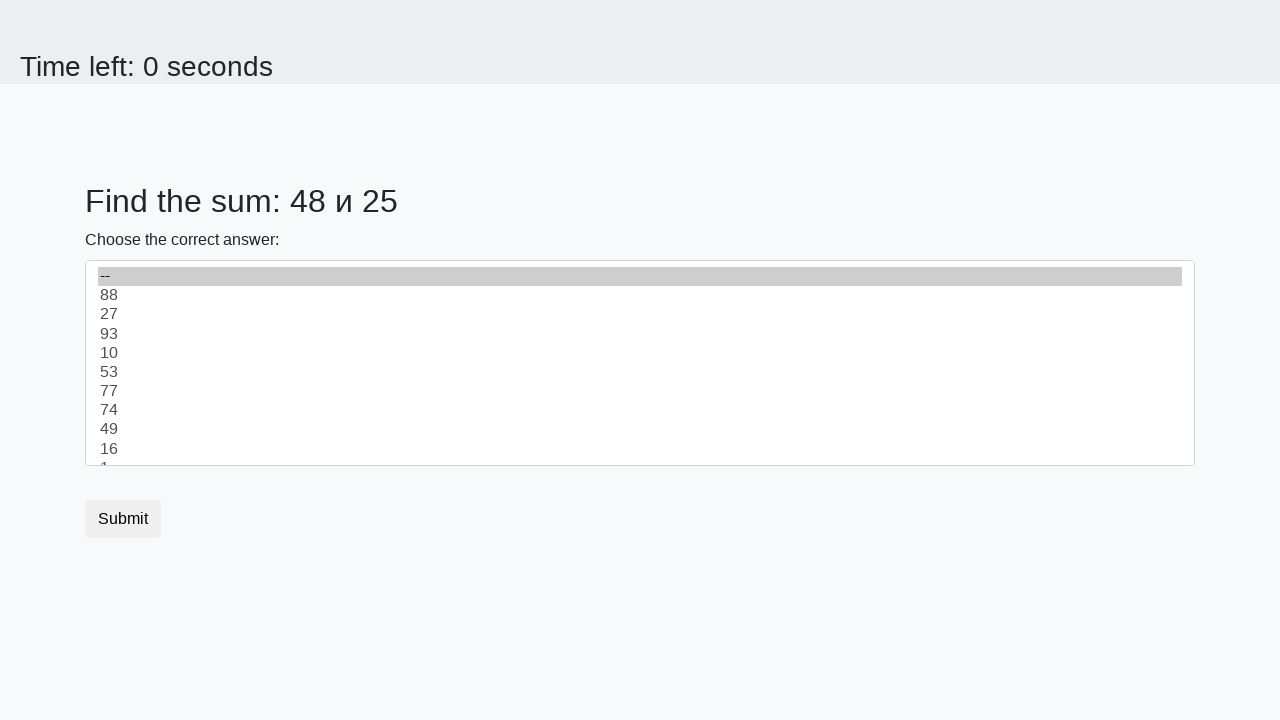

Extracted second number from span#num2
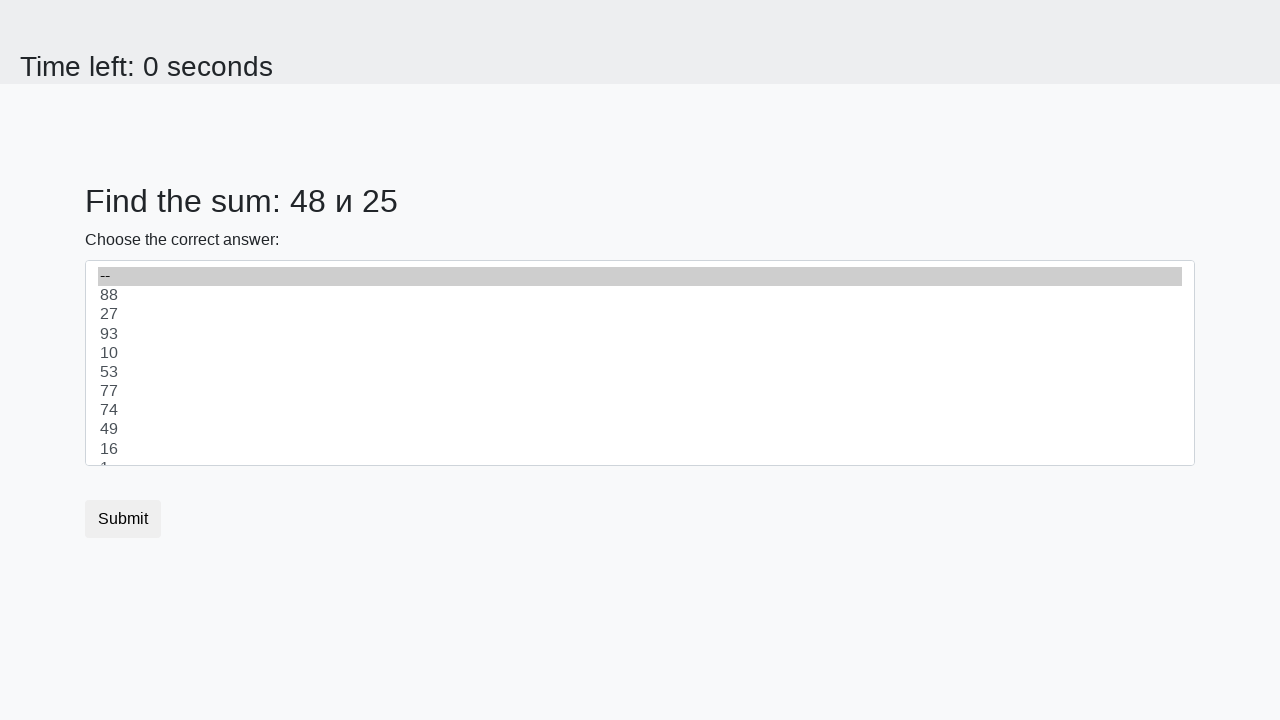

Calculated sum: 48 + 25 = 73
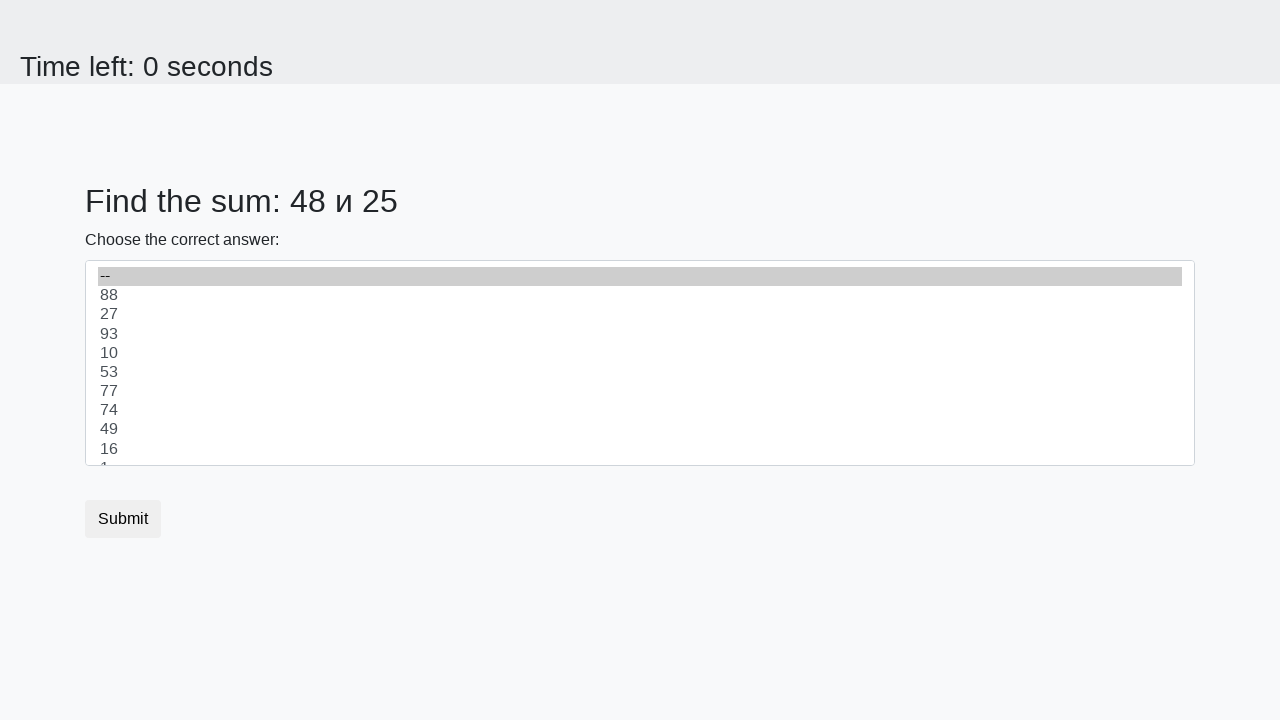

Selected result 73 from dropdown on select
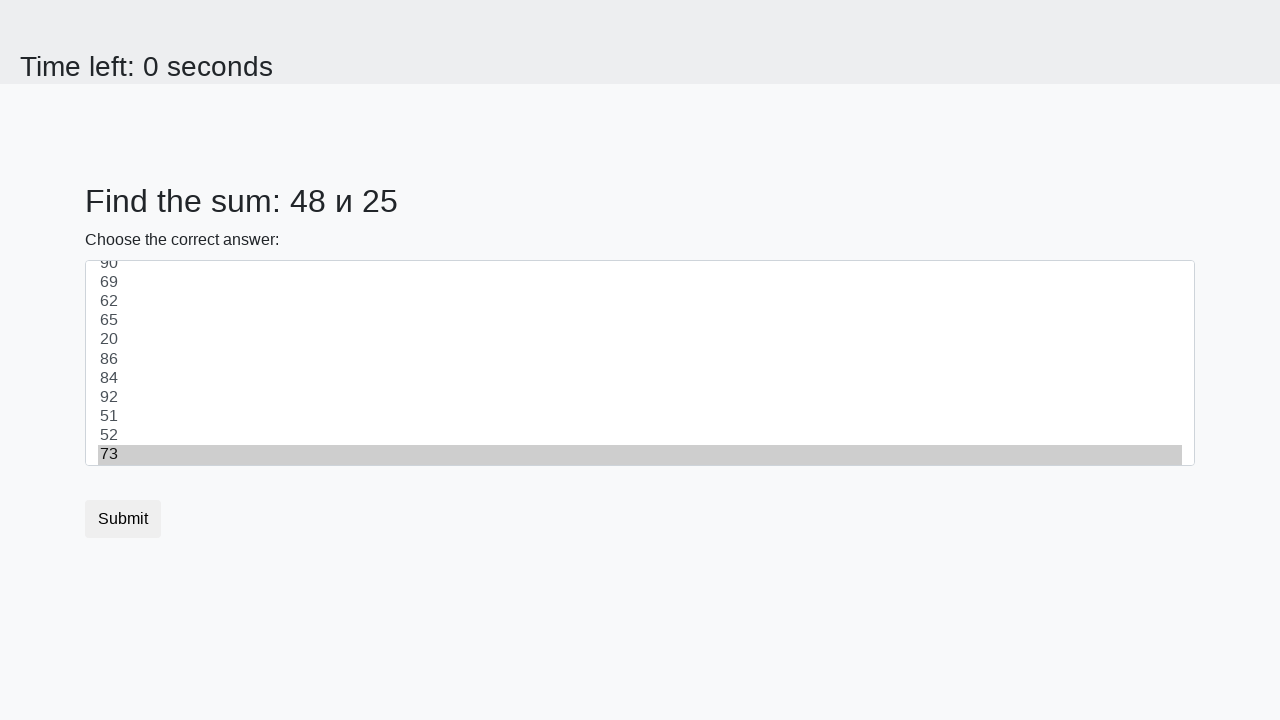

Clicked submit button at (123, 519) on button[type="submit"]
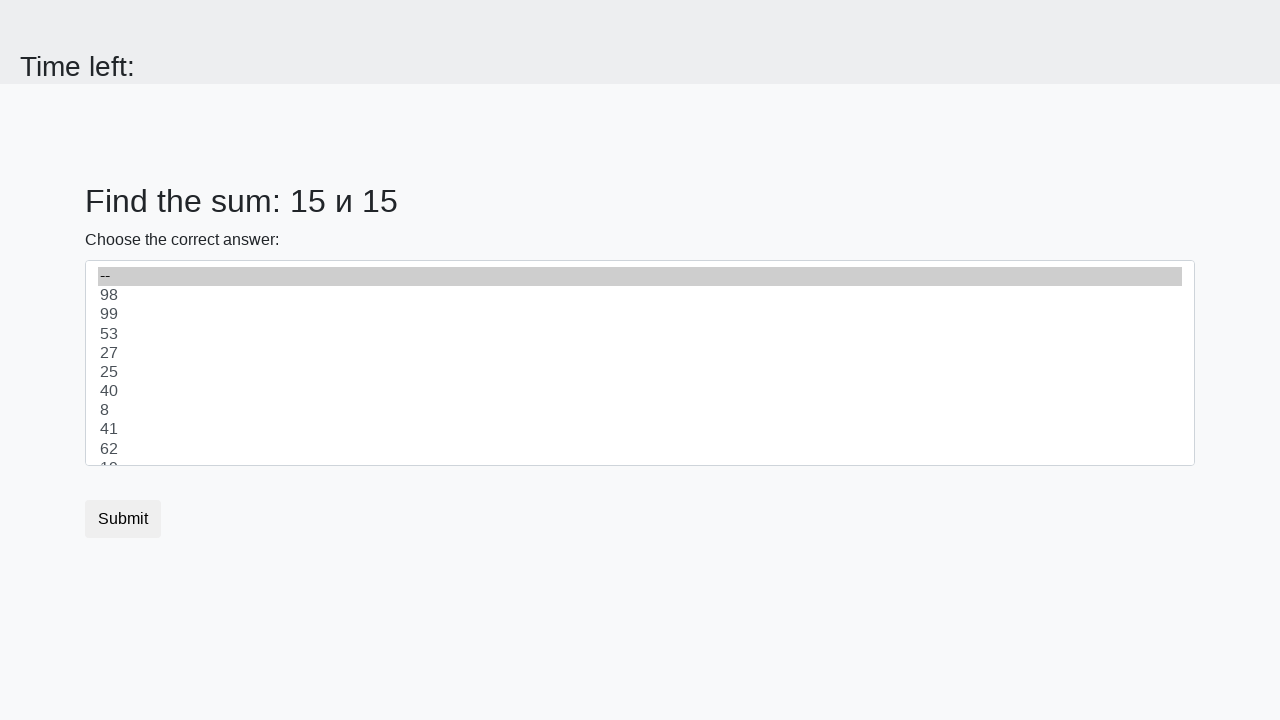

Set up dialog handler to accept alerts
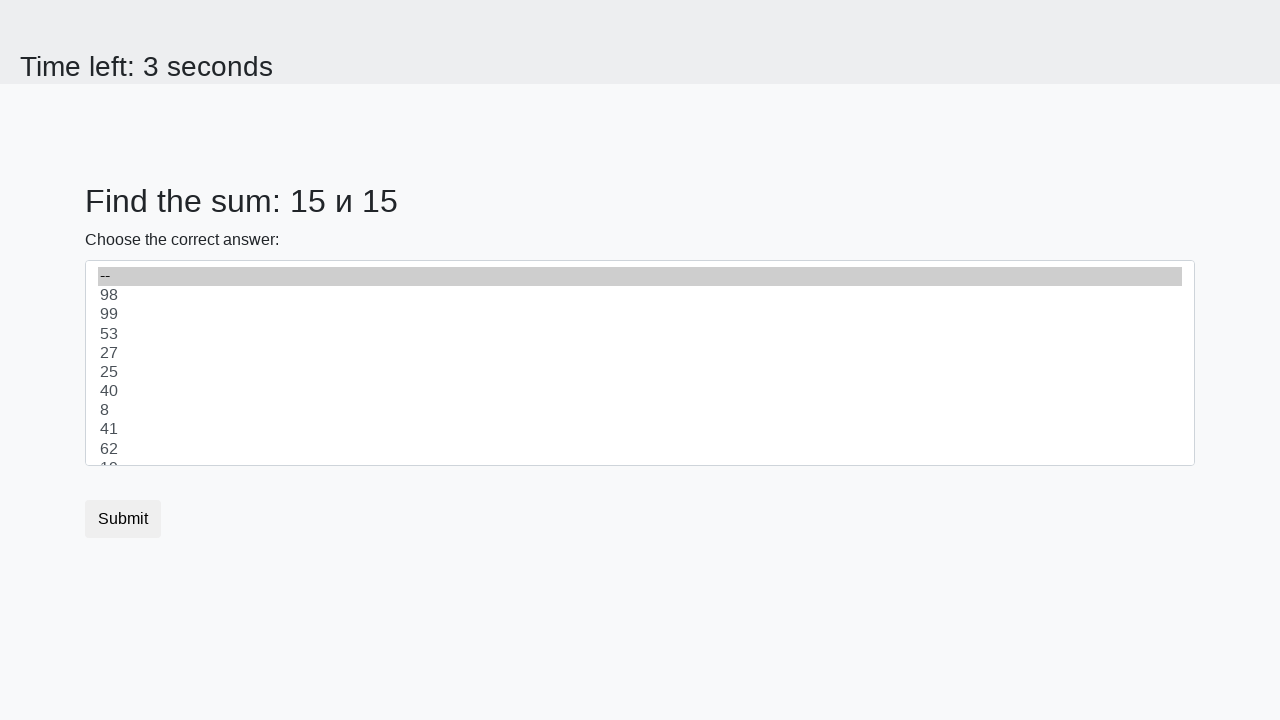

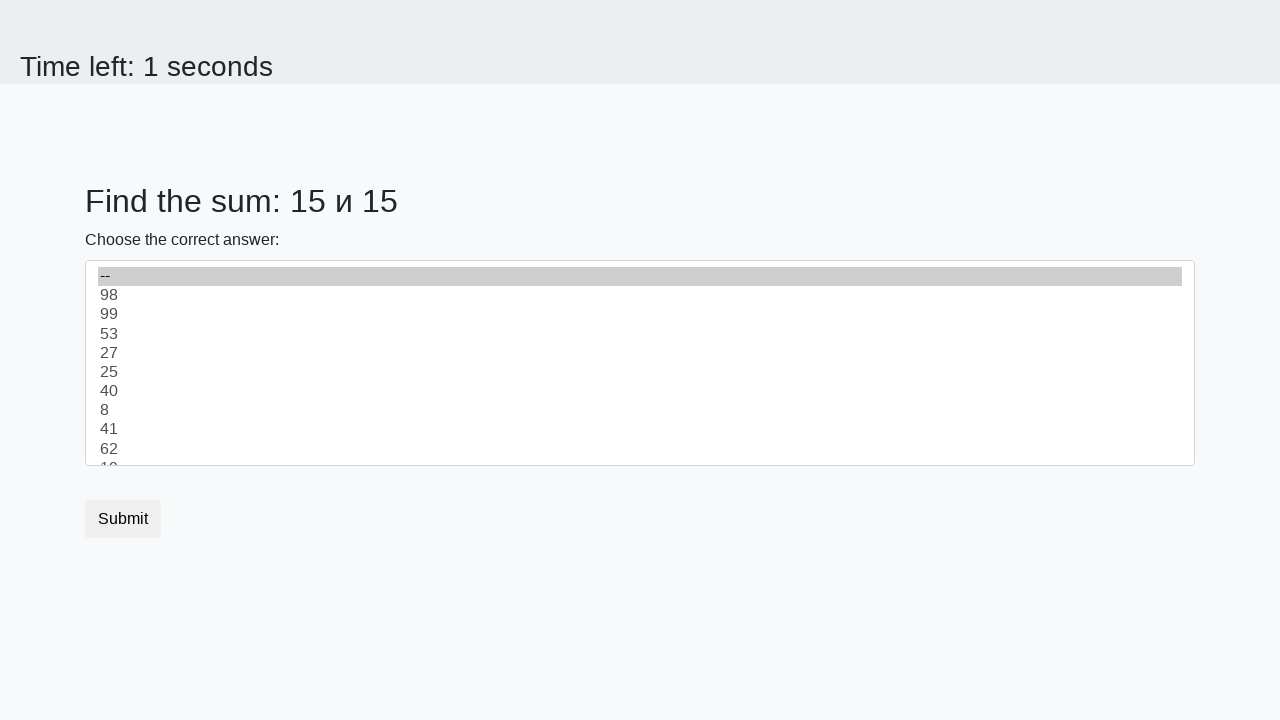